Tests dismissing a prompt dialog without entering text, verifying the result shows "You entered: null"

Starting URL: http://the-internet.herokuapp.com/javascript_alerts

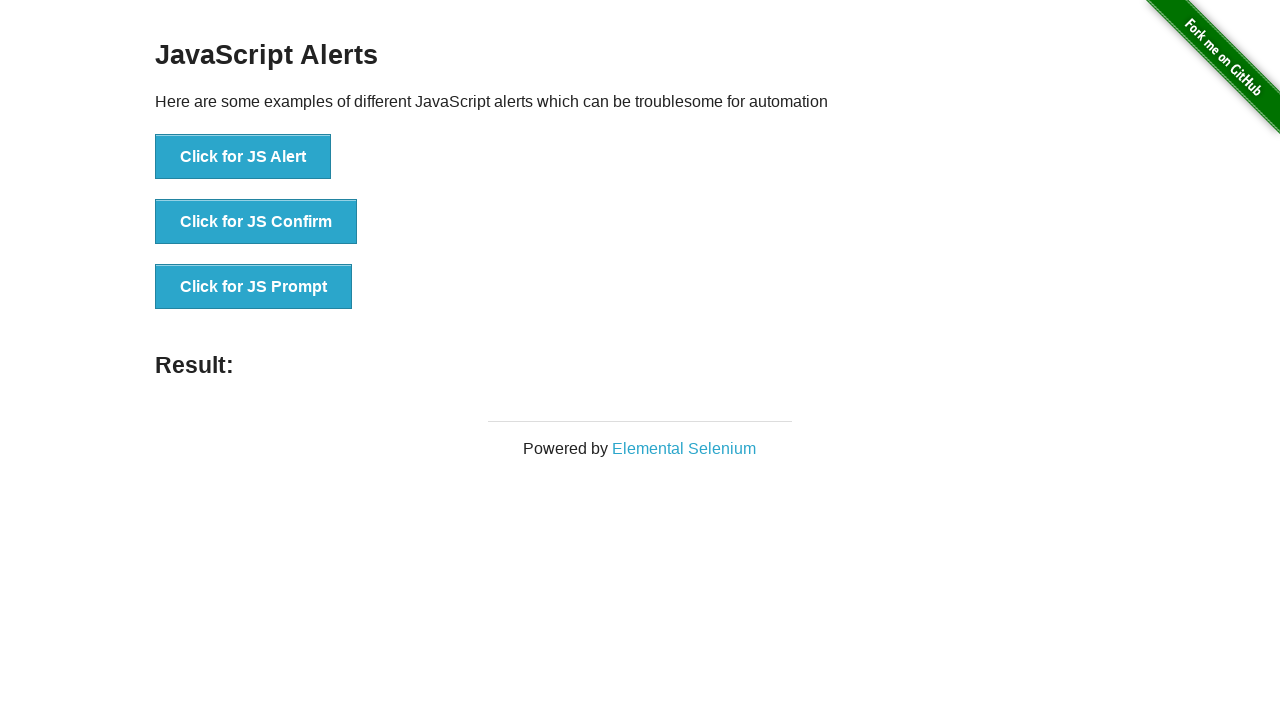

Set up dialog handler to dismiss prompts
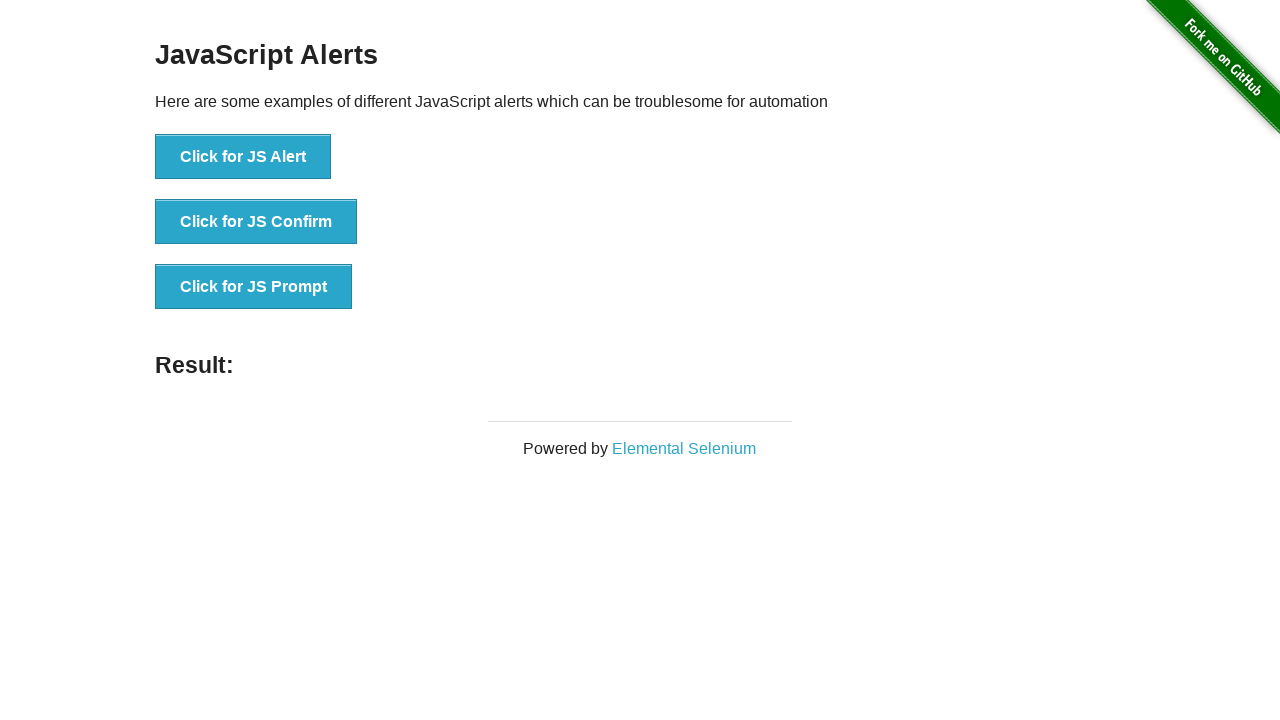

Clicked the prompt button at (254, 287) on //*[@id="content"]/div/ul/li[3]/button
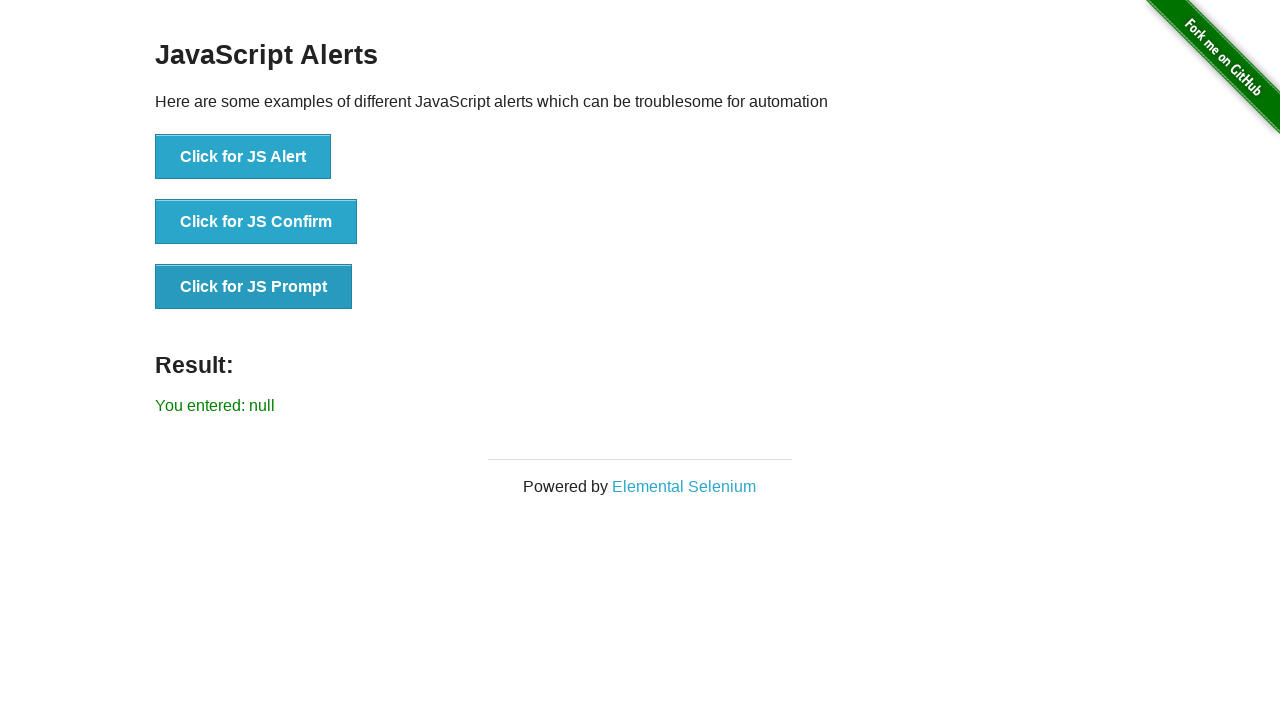

Verified result shows 'You entered: null' after dismissing prompt
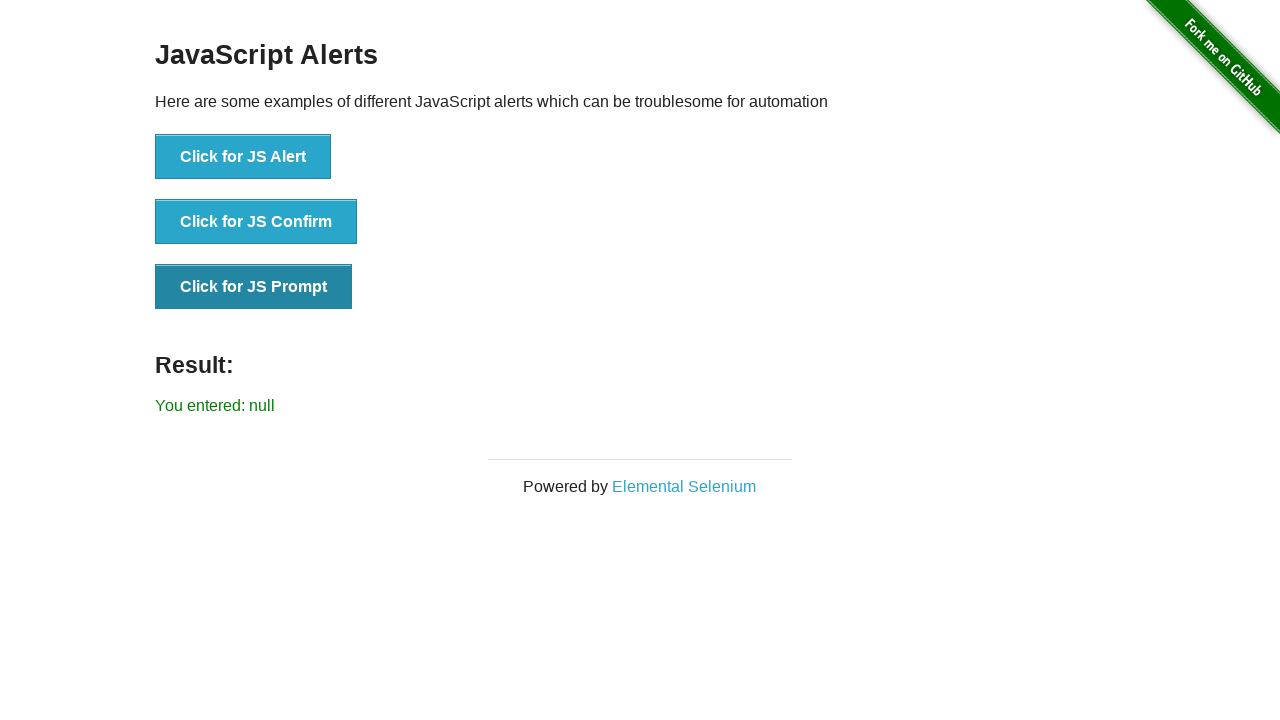

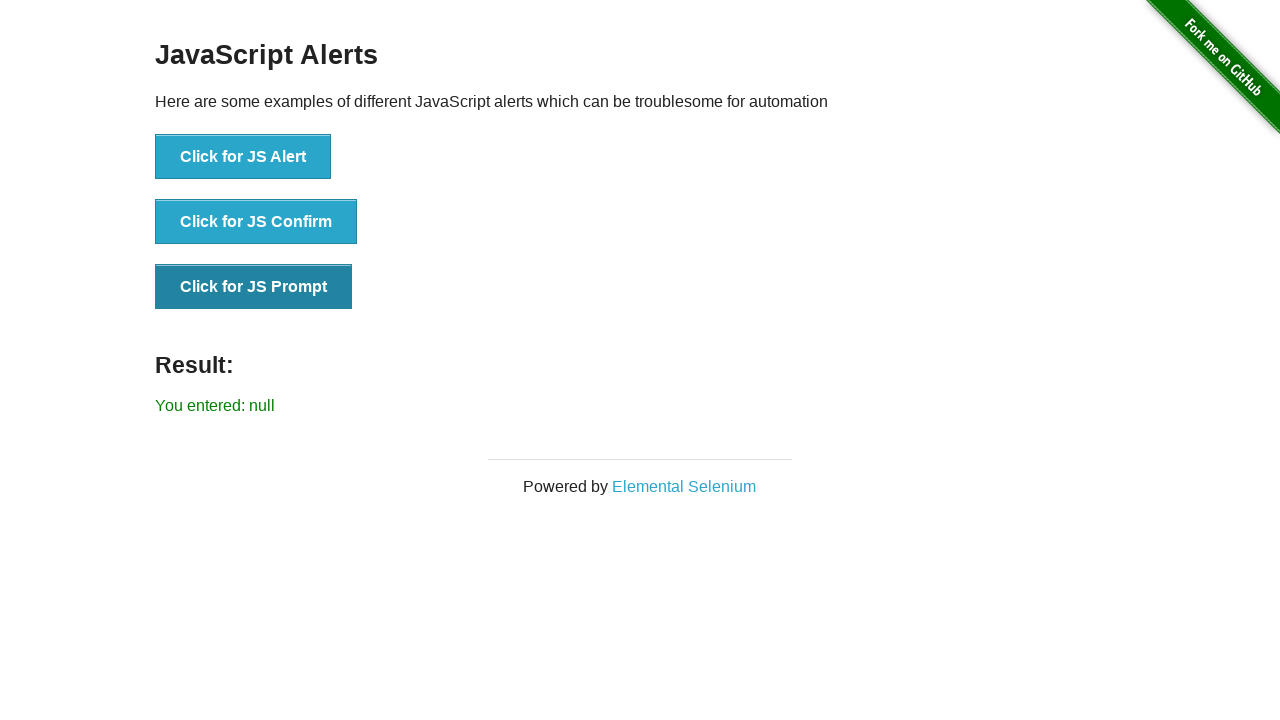